Tests viewing product lists under each category by clicking through Phones, Laptops, and Monitors categories

Starting URL: https://www.demoblaze.com/index.html

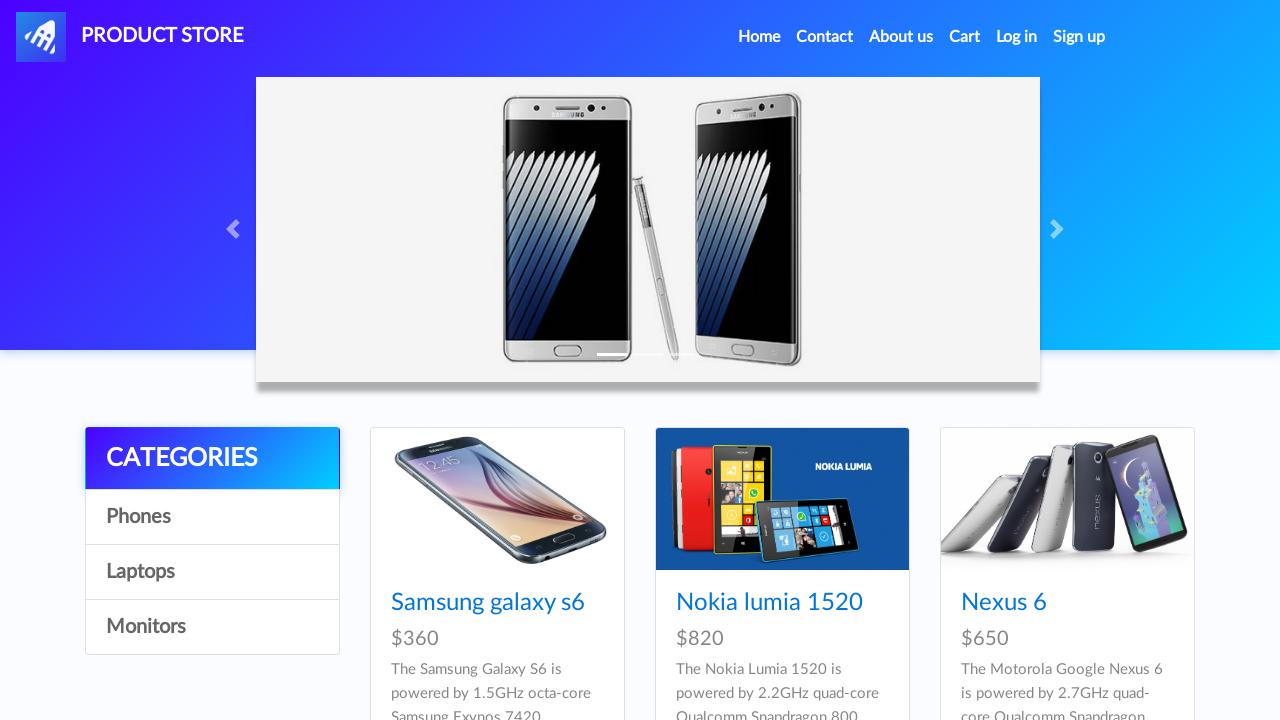

Clicked on Phones category at (212, 517) on a:has-text('Phones')
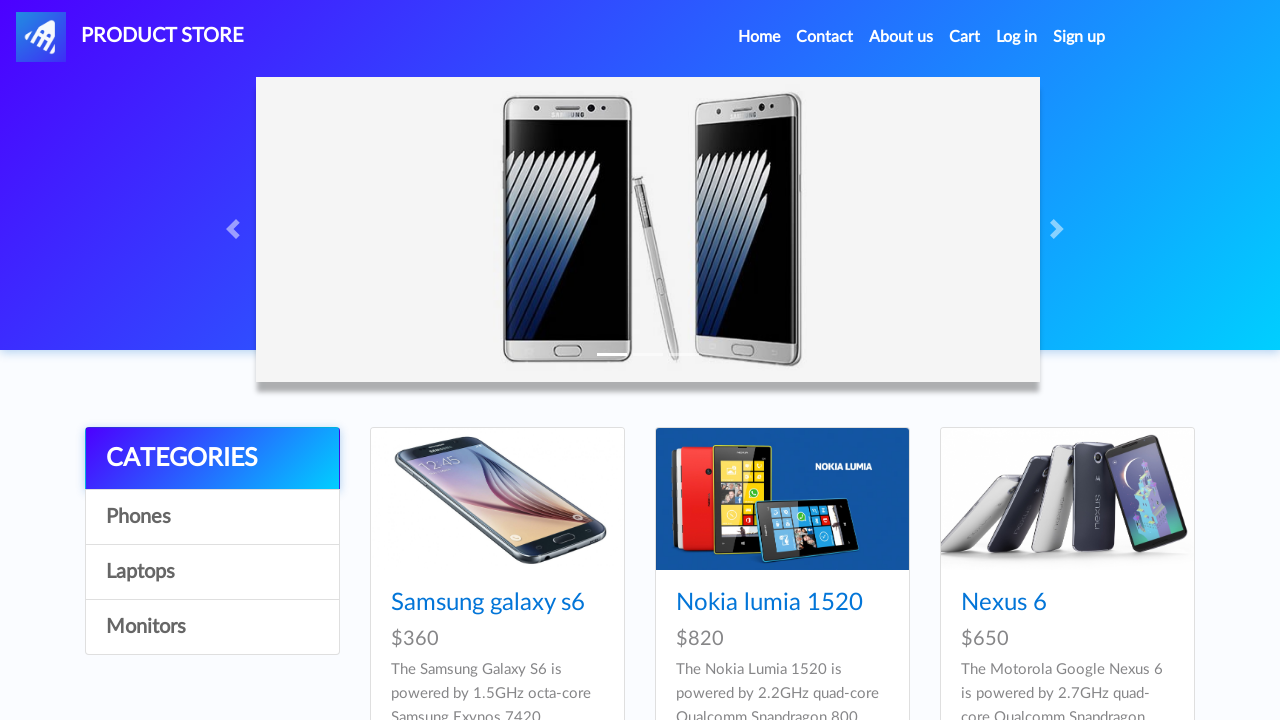

Waited 1 second for Phones category to load
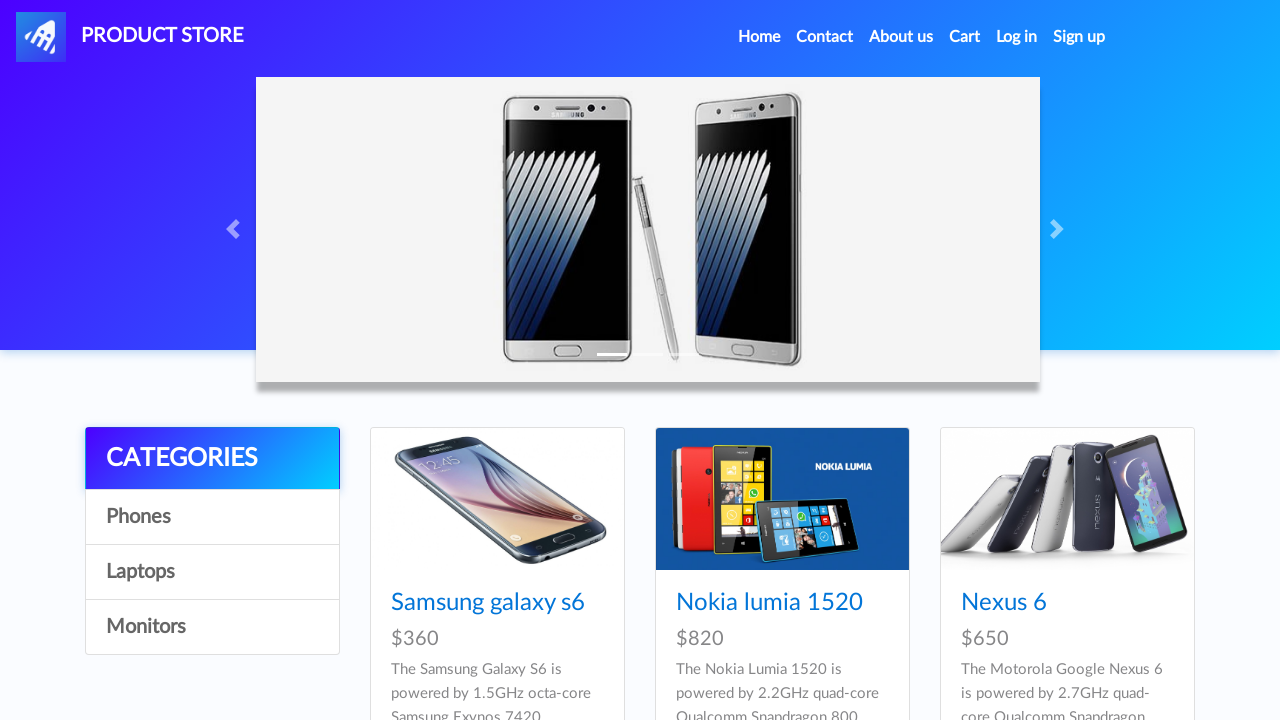

Product cards loaded for Phones category
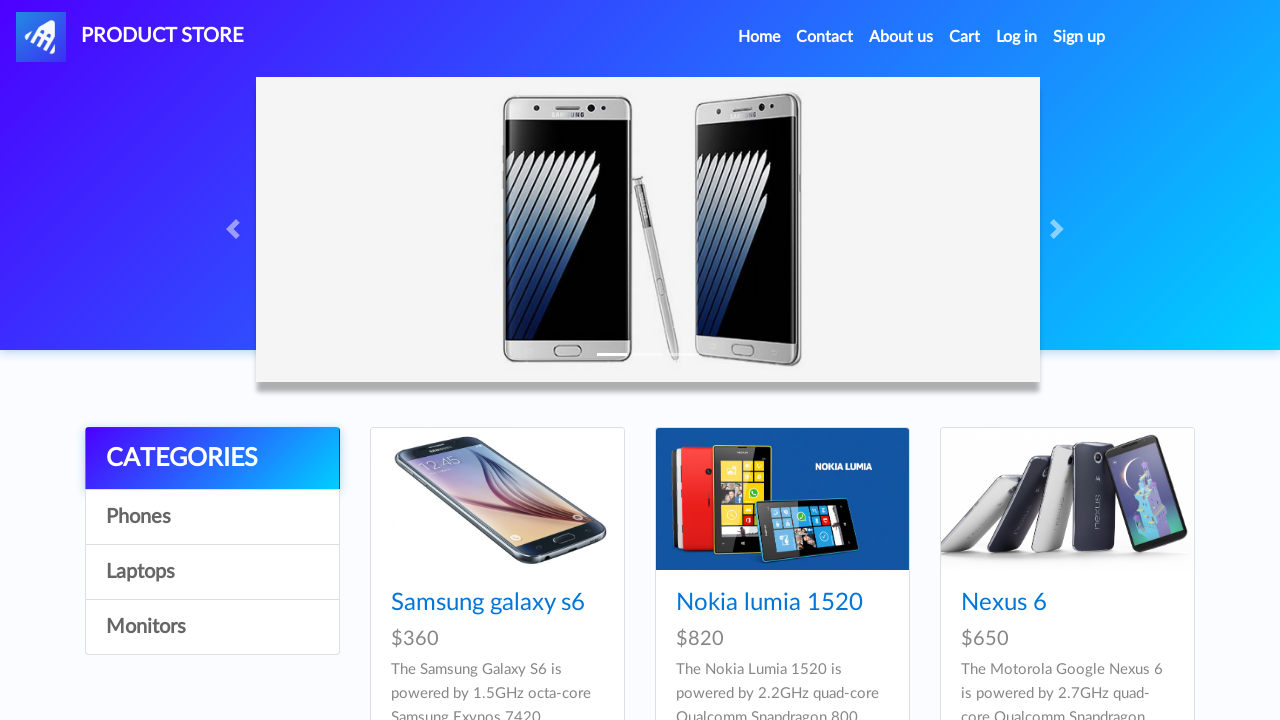

Clicked navbar brand to navigate back to home at (130, 37) on a.navbar-brand
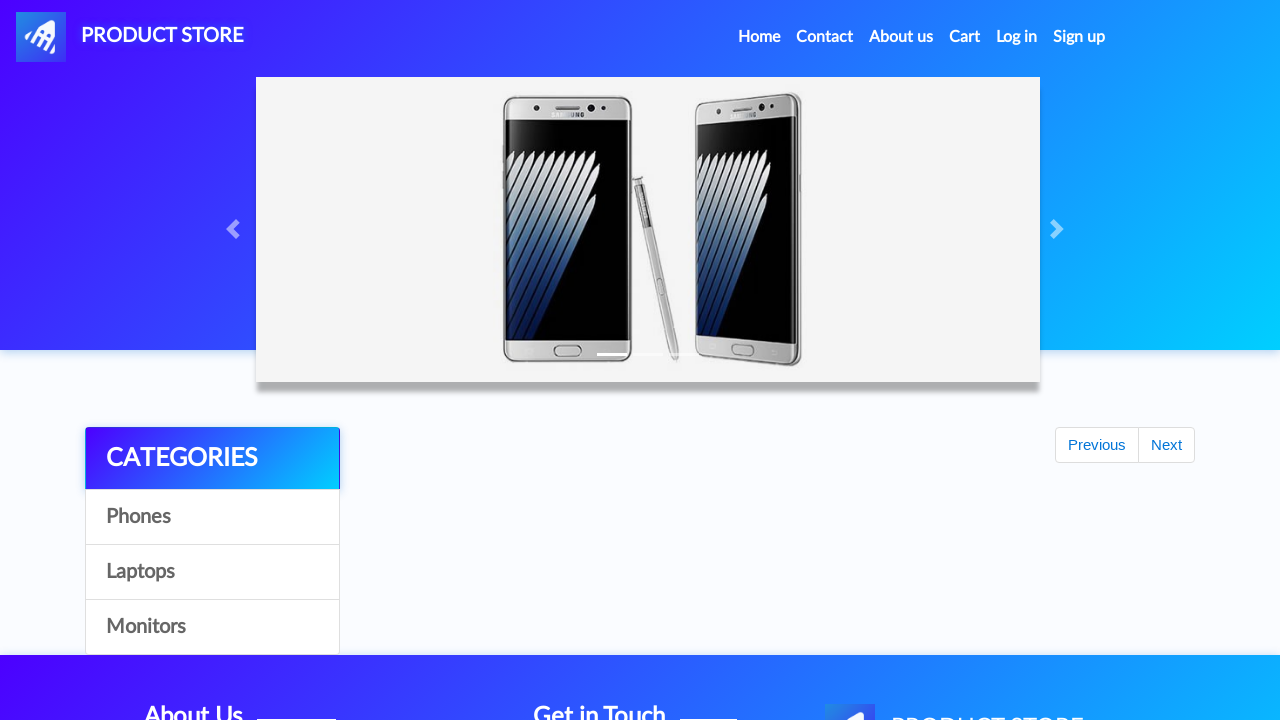

Waited 500ms for home page to load
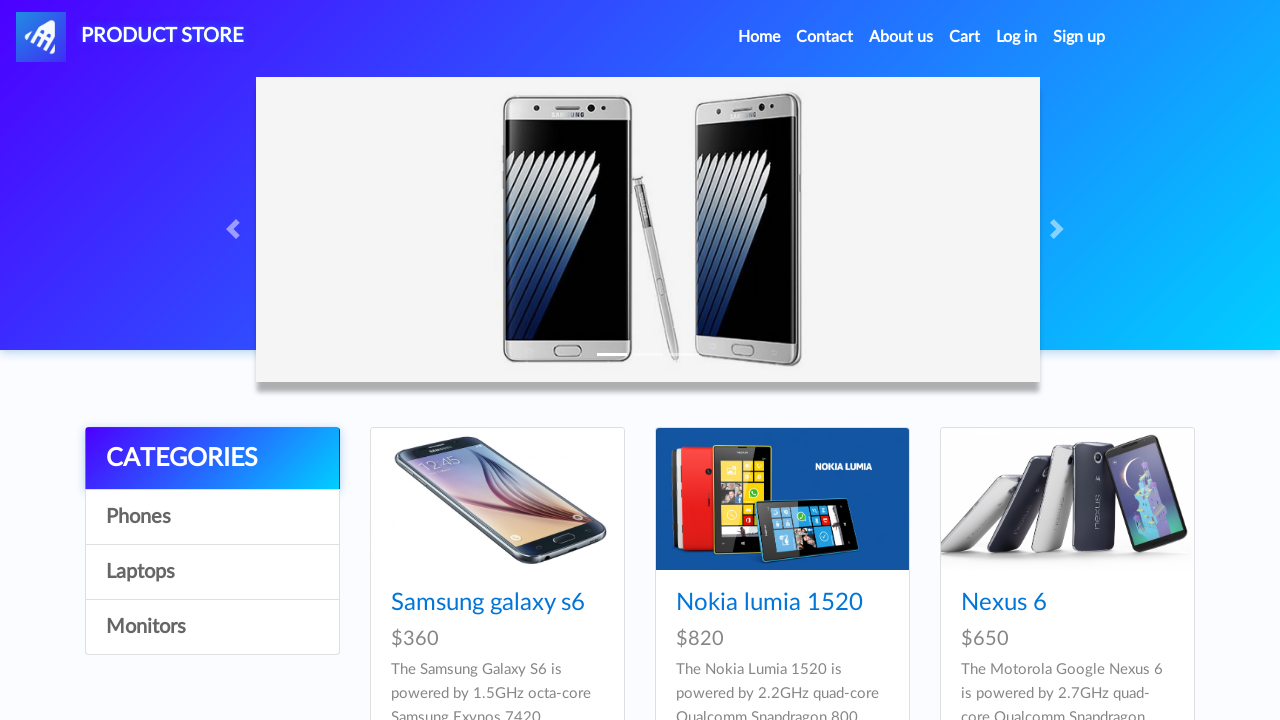

Clicked on Laptops category at (212, 572) on a:has-text('Laptops')
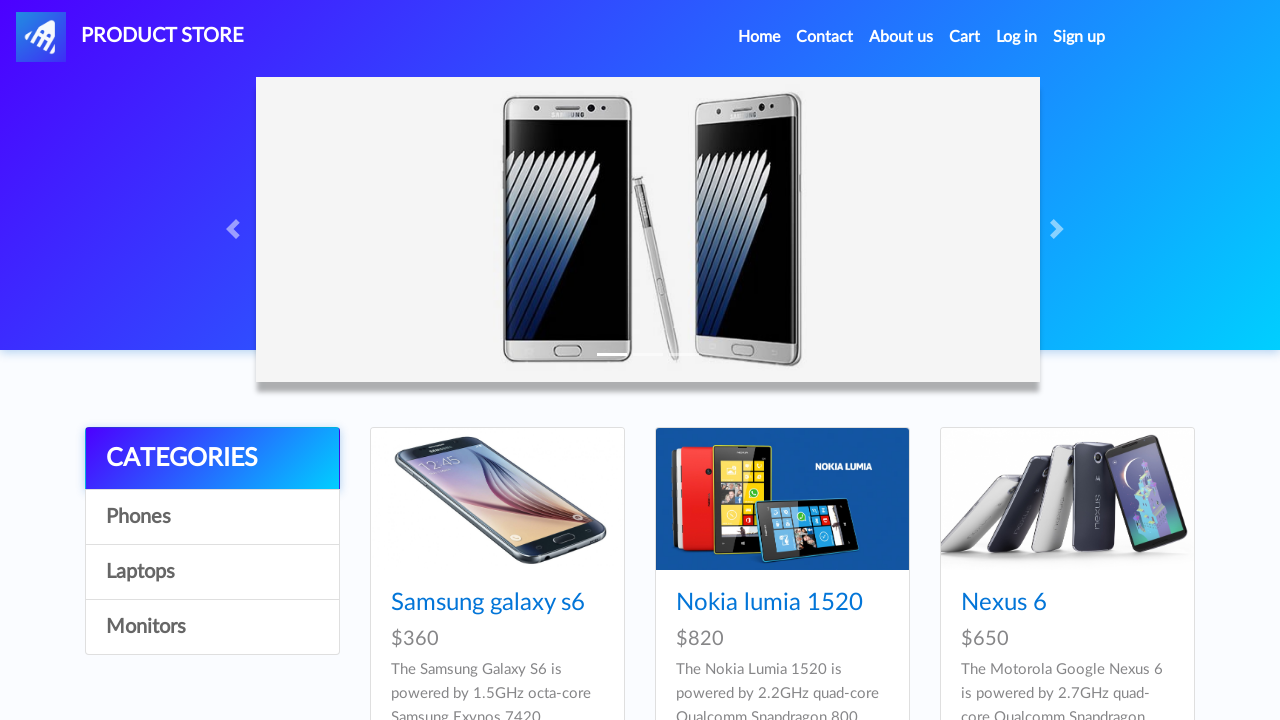

Waited 1 second for Laptops category to load
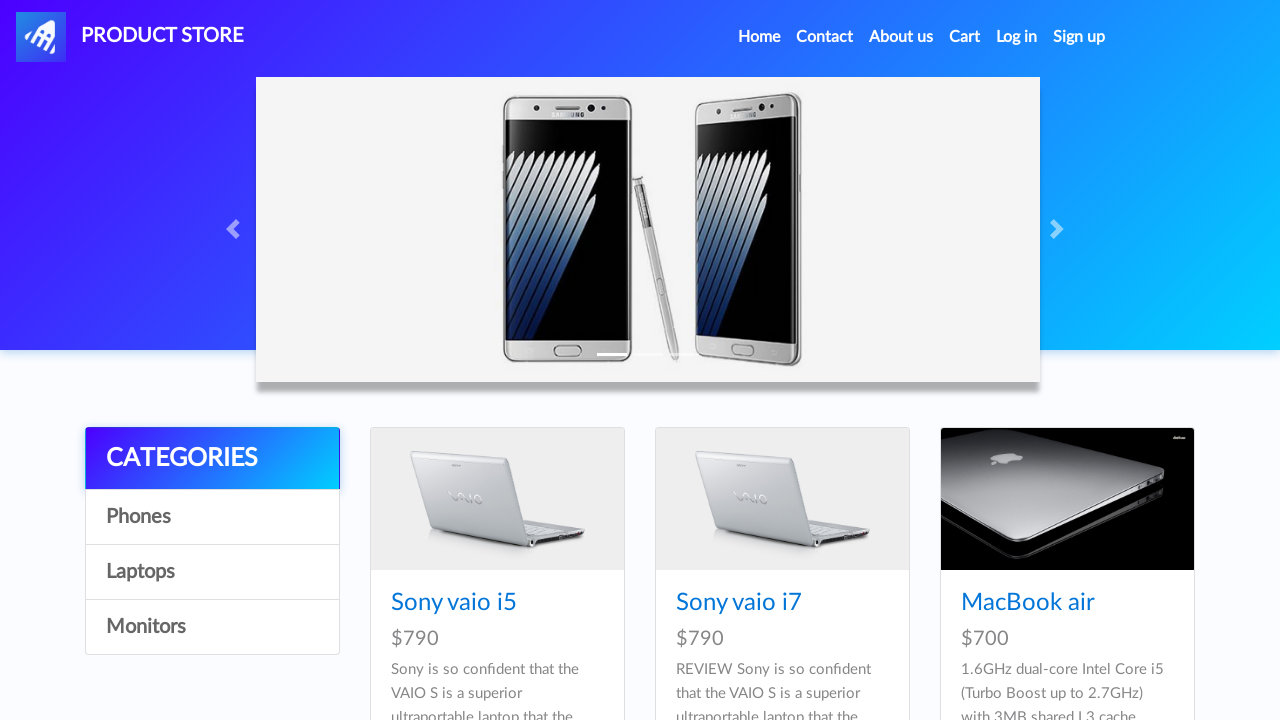

Product cards loaded for Laptops category
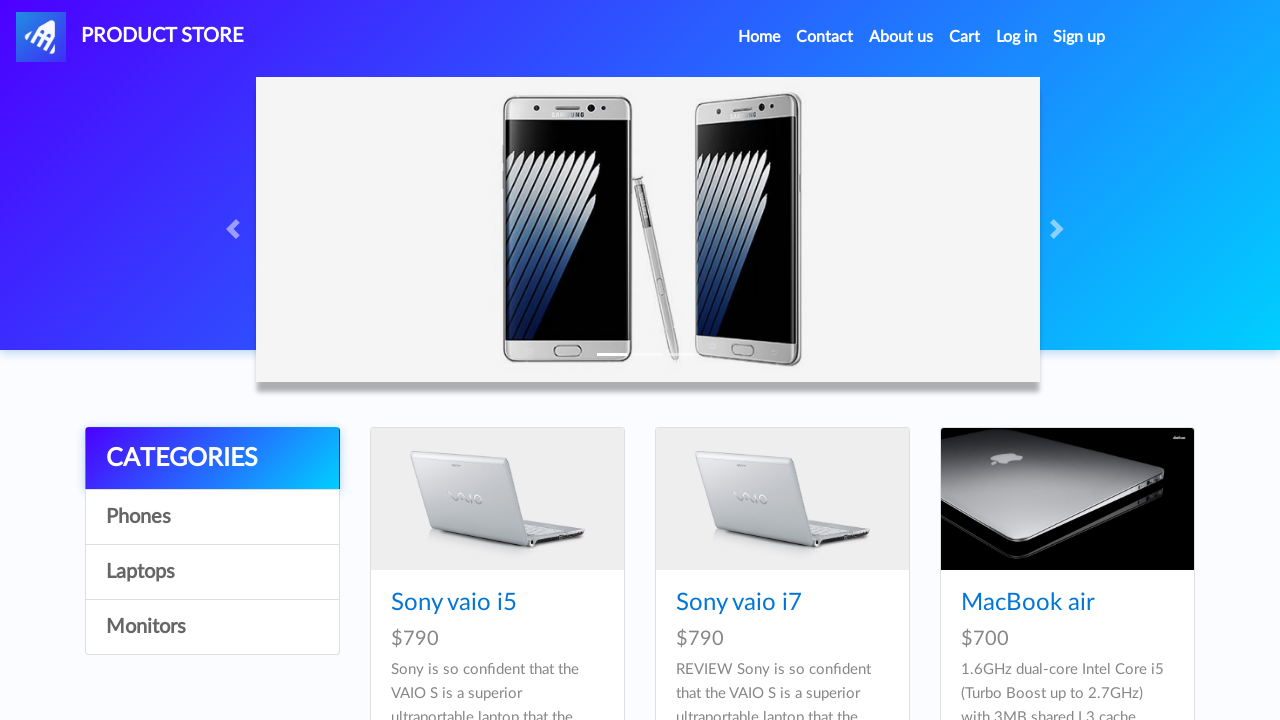

Clicked navbar brand to navigate back to home at (130, 37) on a.navbar-brand
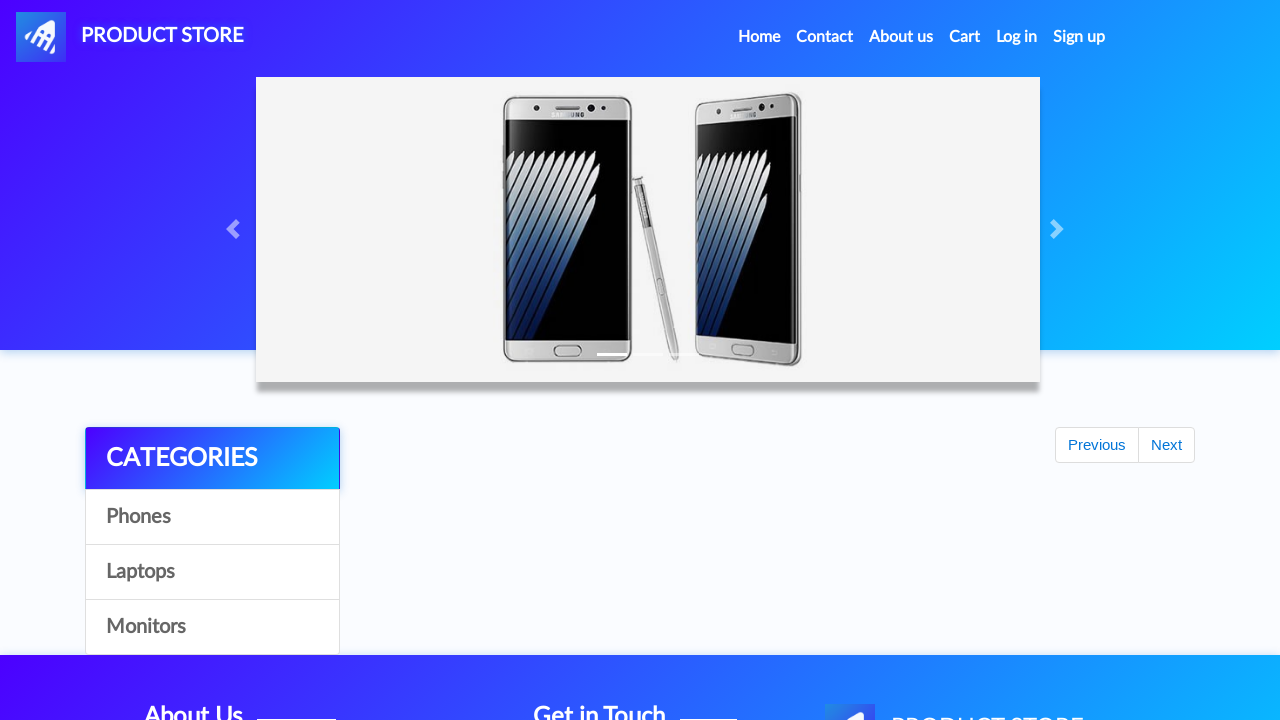

Waited 500ms for home page to load
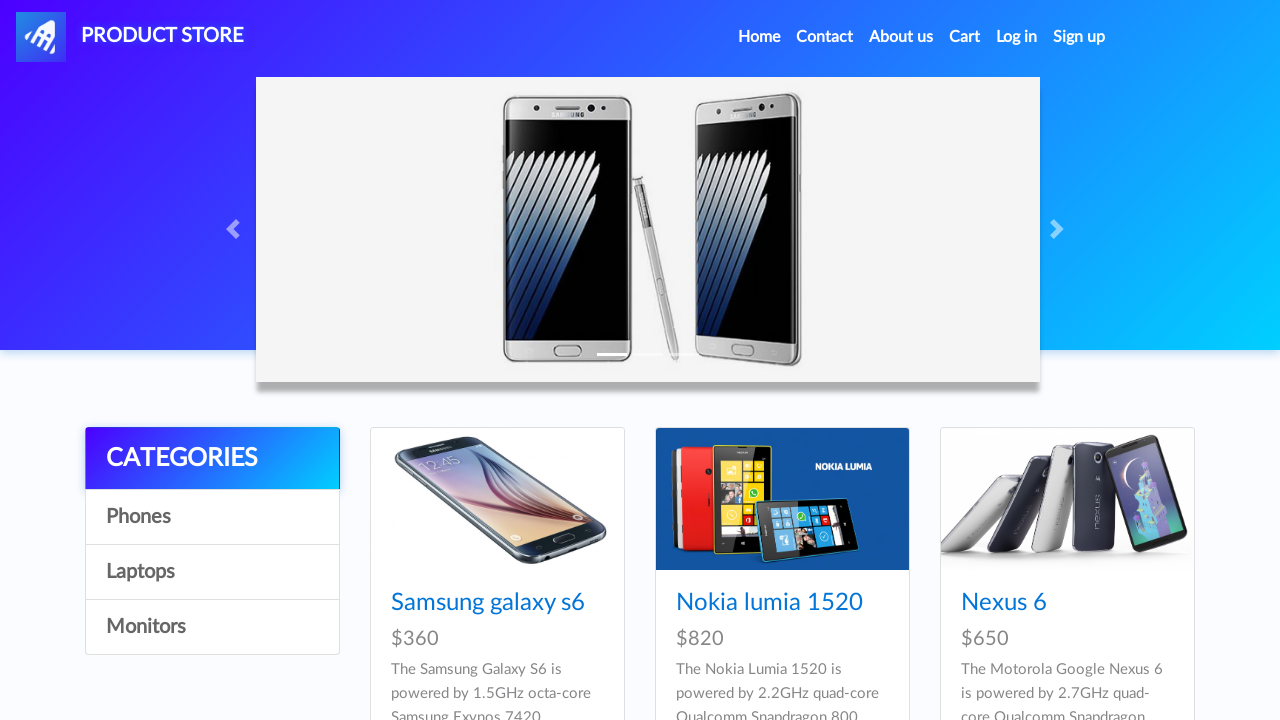

Clicked on Monitors category at (212, 627) on a:has-text('Monitors')
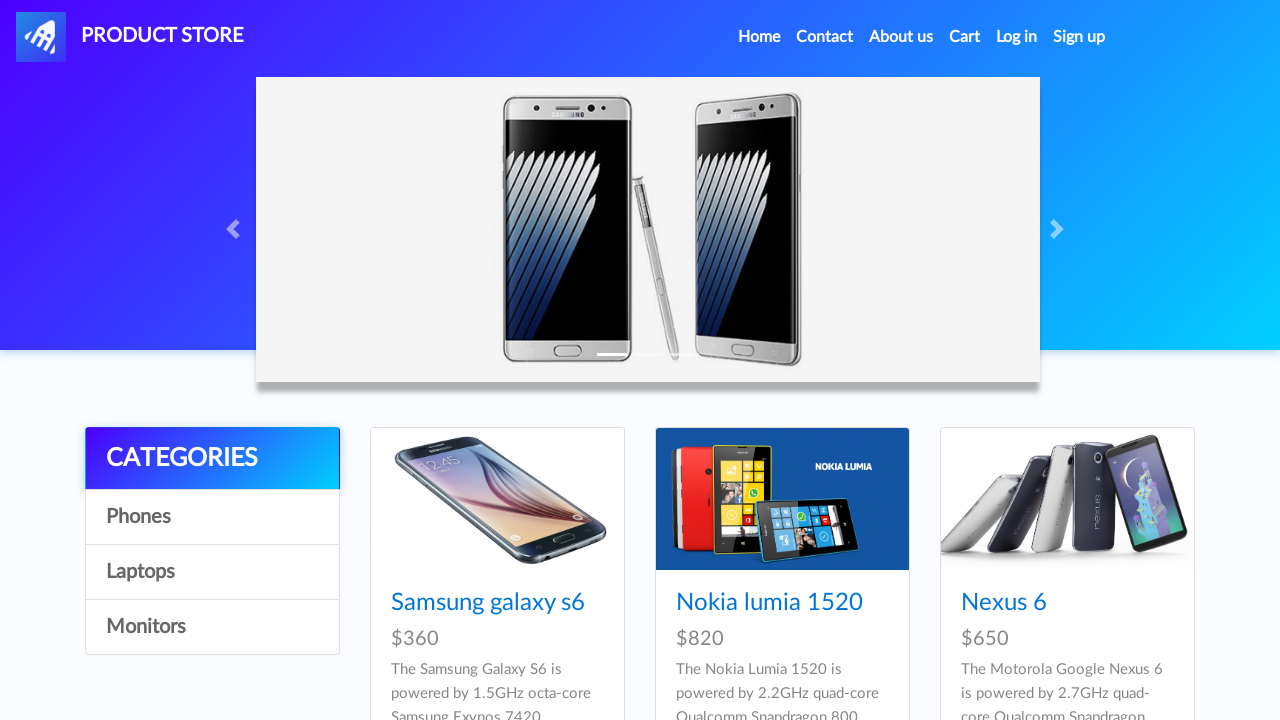

Waited 1 second for Monitors category to load
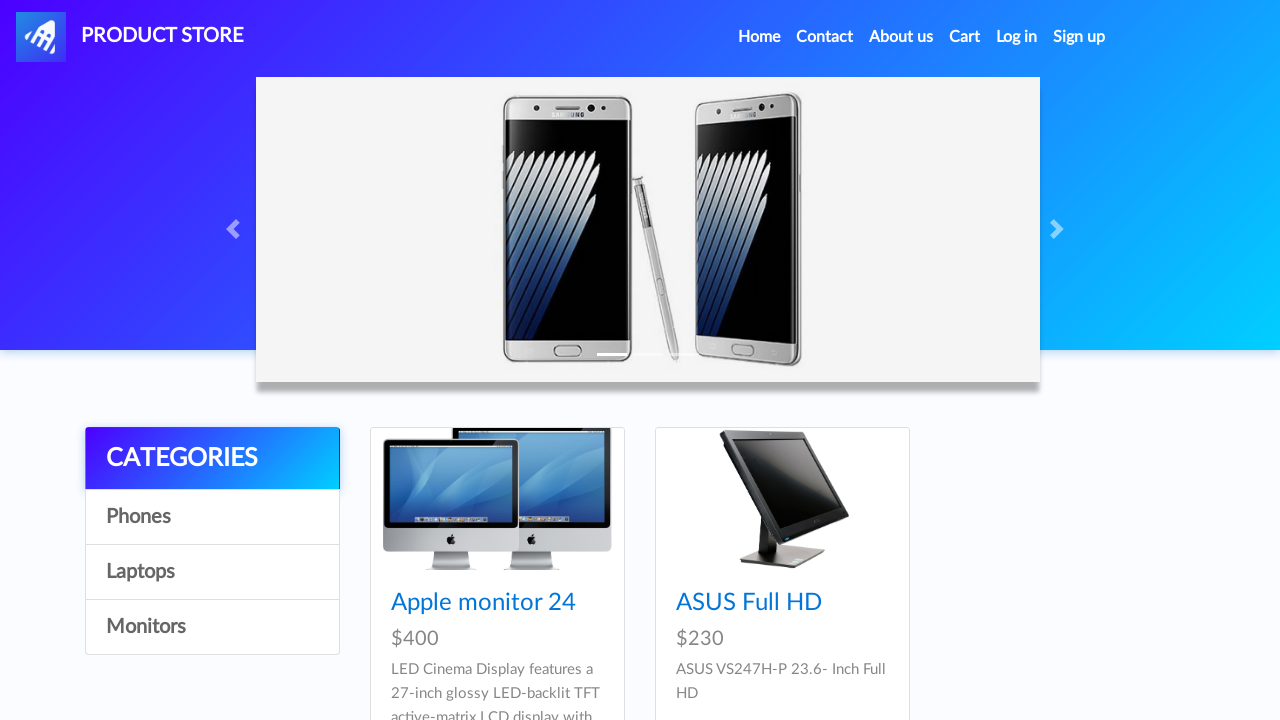

Product cards loaded for Monitors category
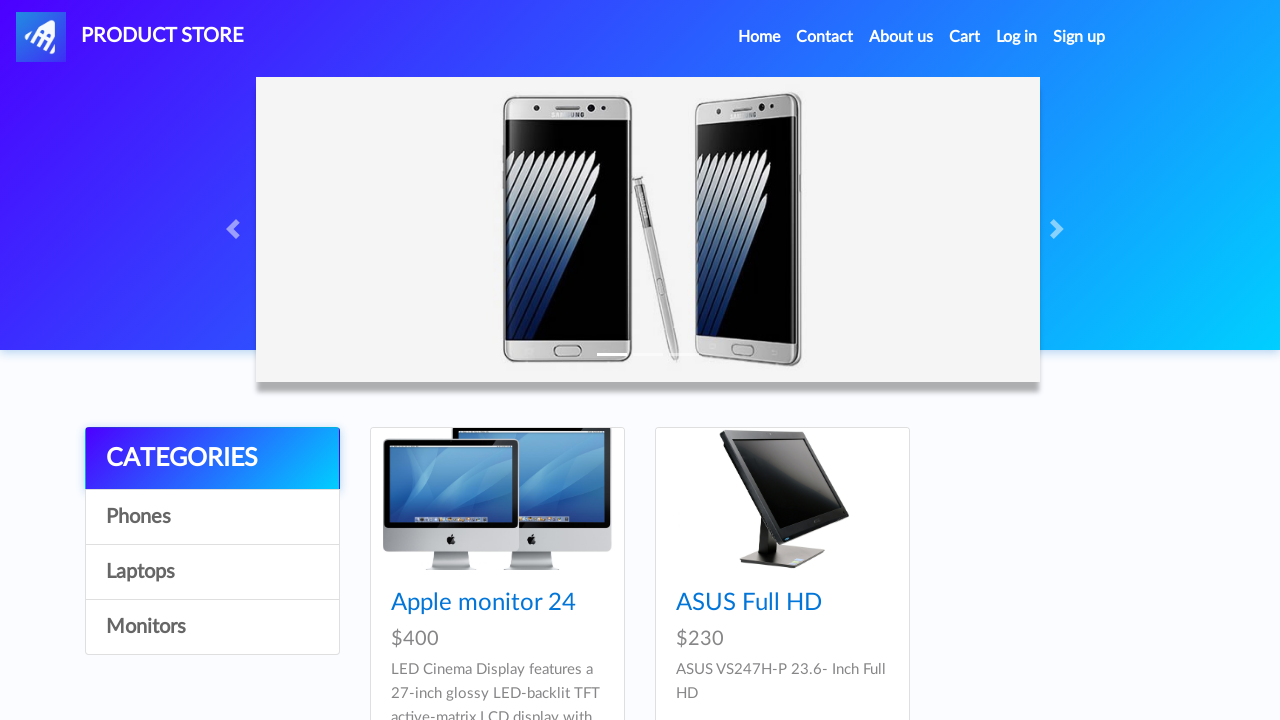

Clicked navbar brand to navigate back to home at (130, 37) on a.navbar-brand
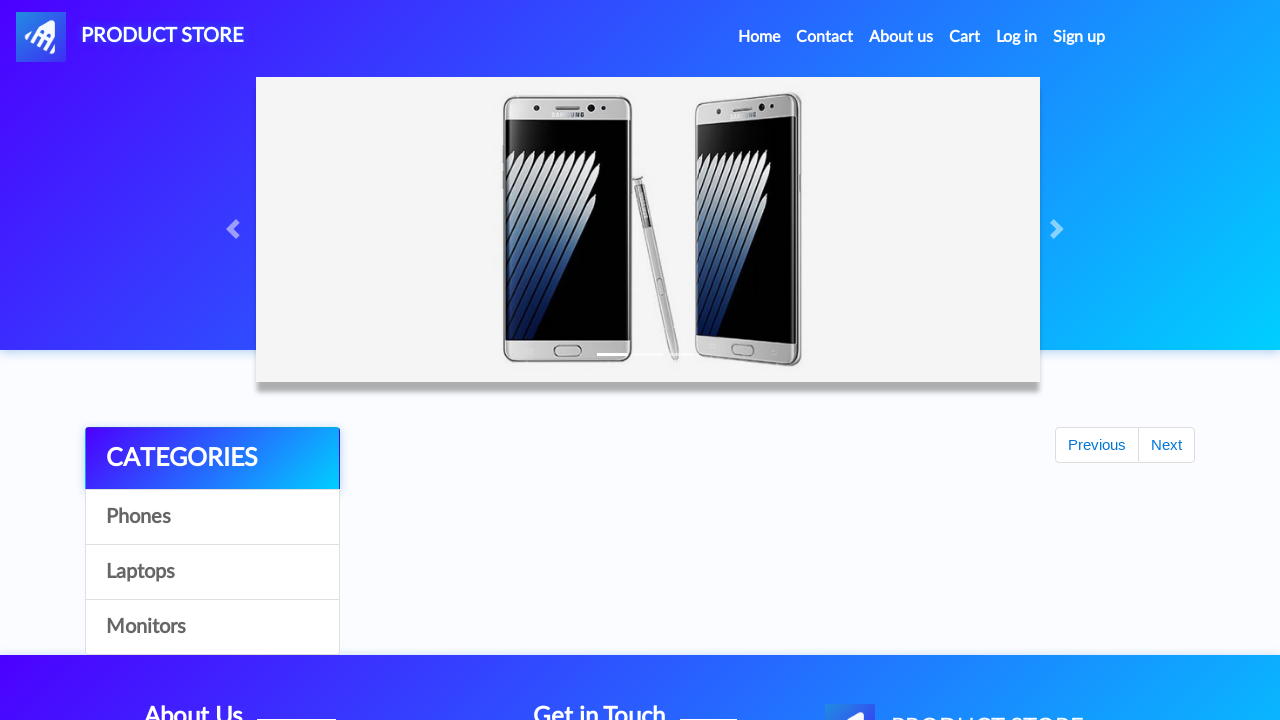

Waited 500ms for home page to load
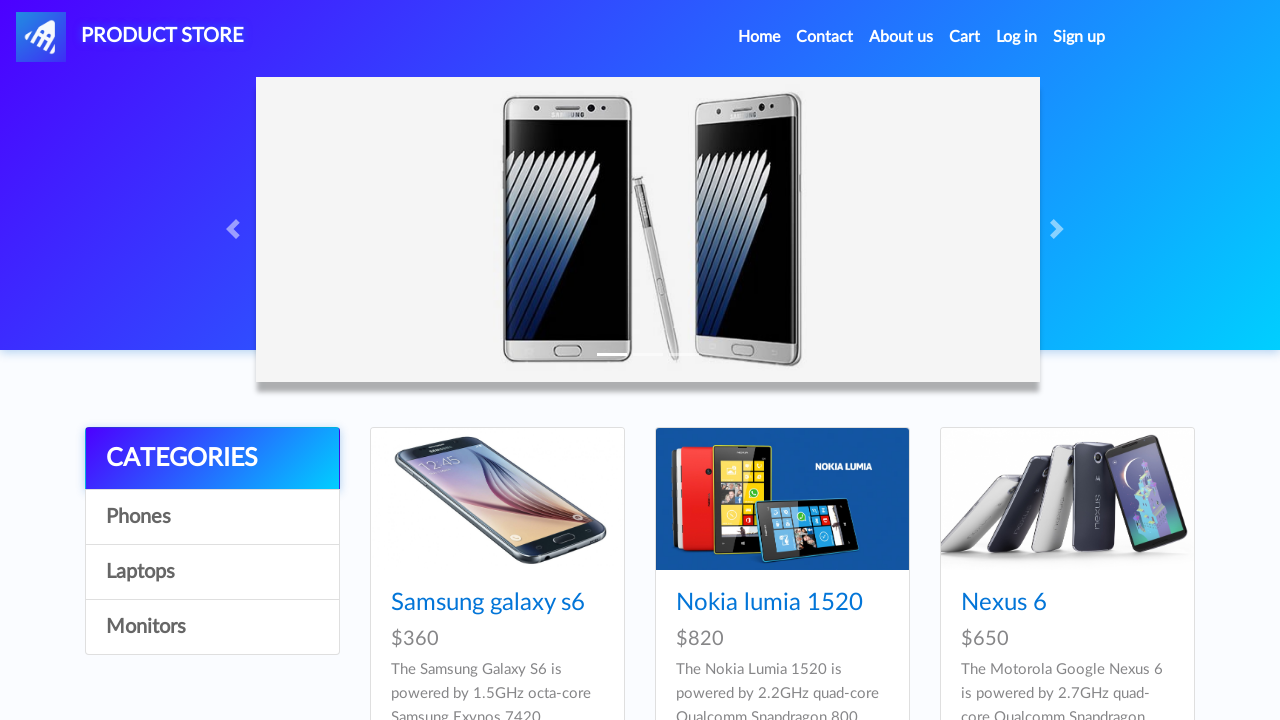

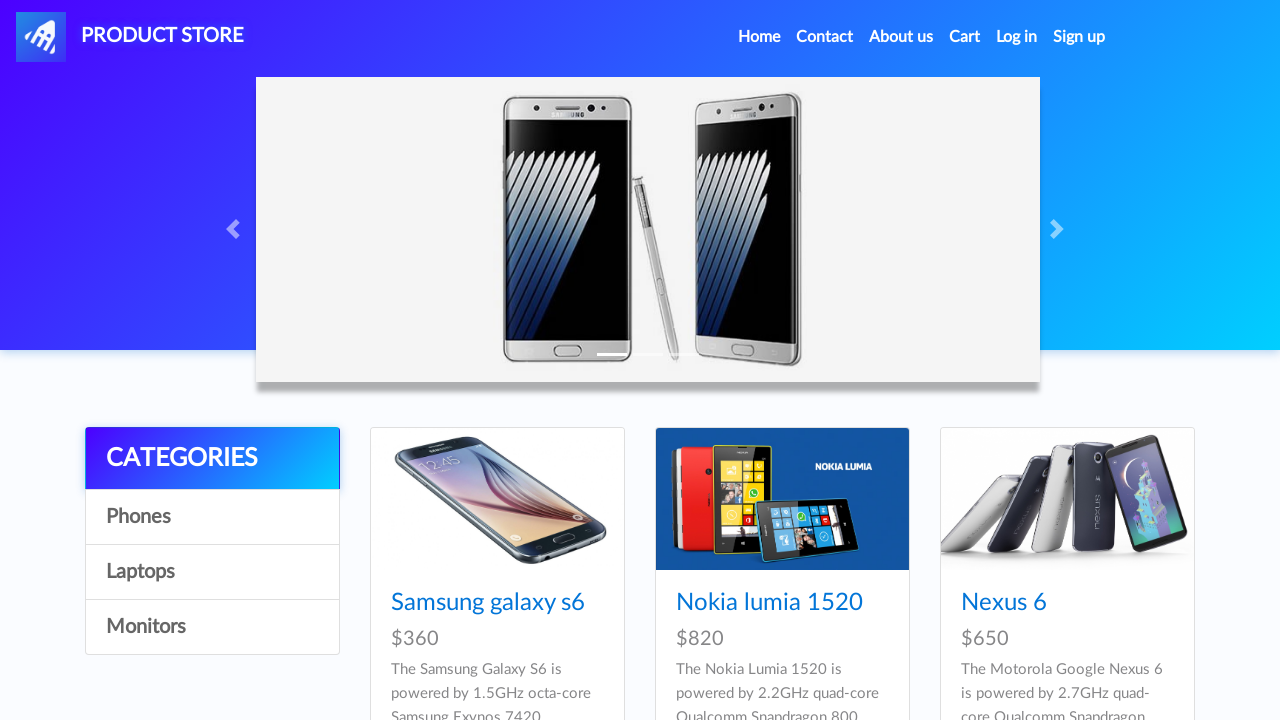